Tests JavaScript alert popup by clicking alert button and accepting the alert dialog

Starting URL: https://demoqa.com/alerts

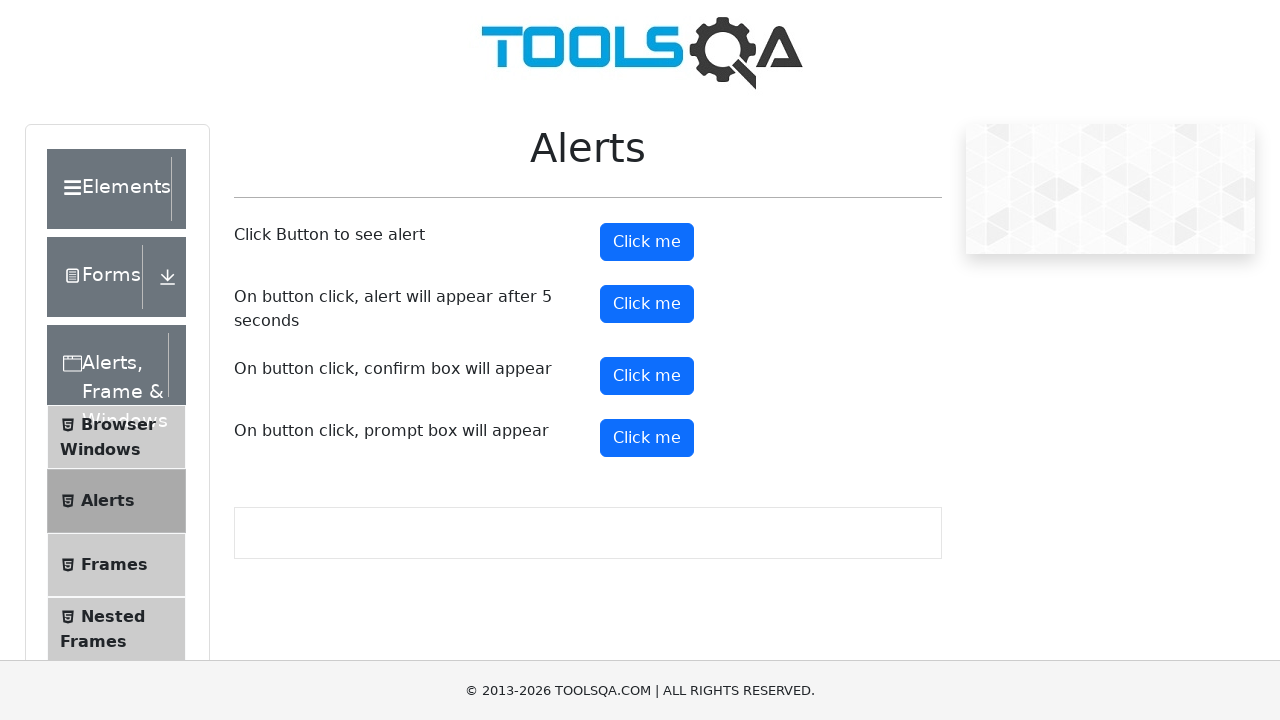

Clicked alert button to trigger JavaScript alert popup at (647, 242) on #alertButton
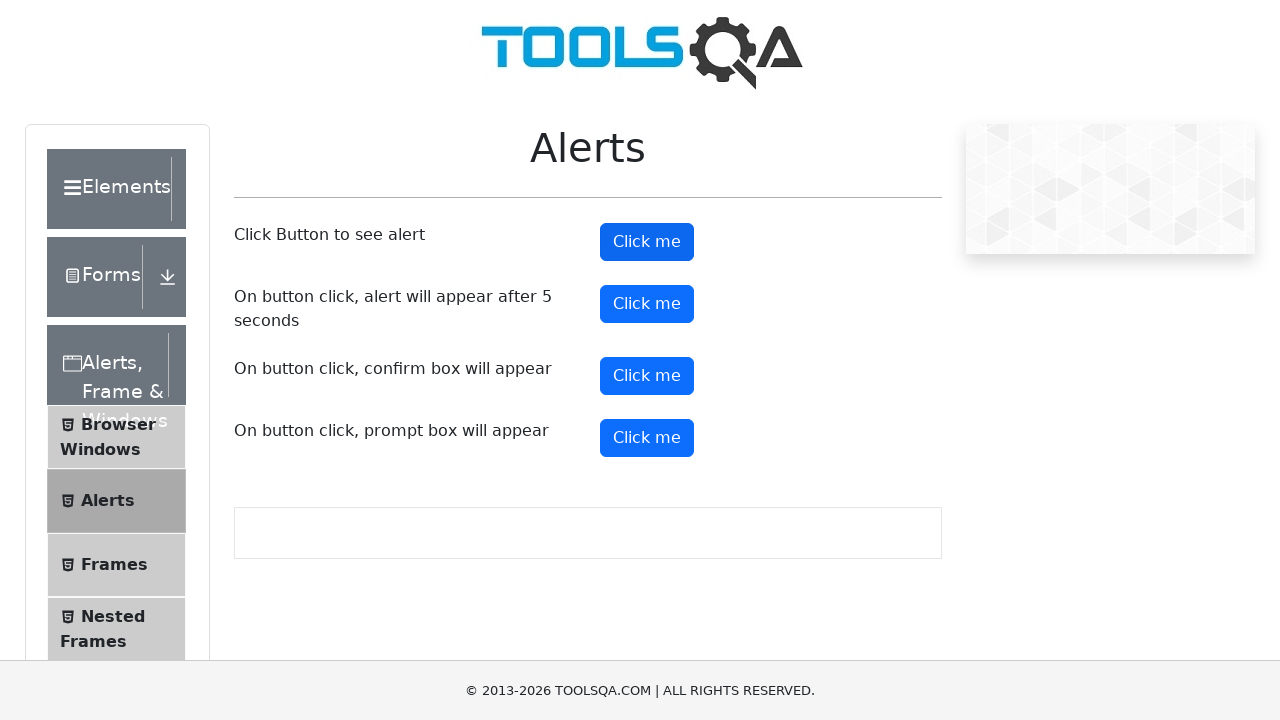

Set up dialog handler and accepted the alert popup
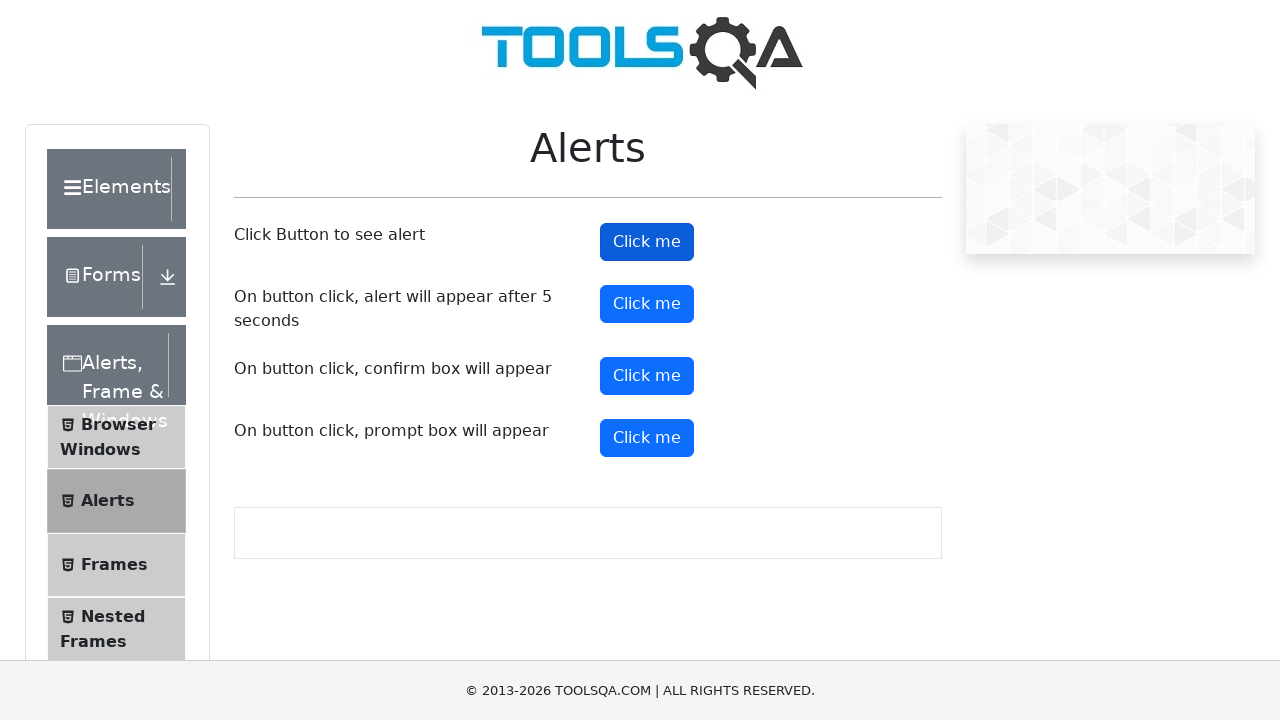

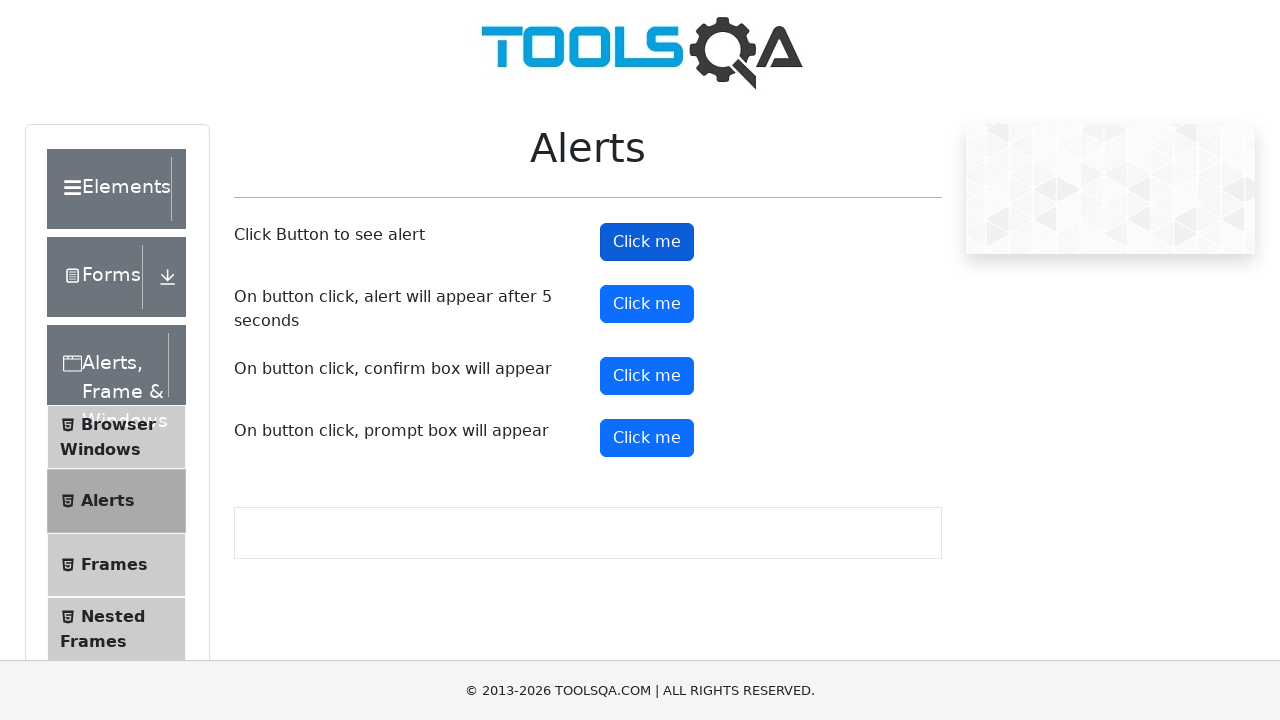